Tests adding a member "Due, John" with group size 5, then selecting and deleting that member

Starting URL: https://testing-replica-b9141.firebaseapp.com

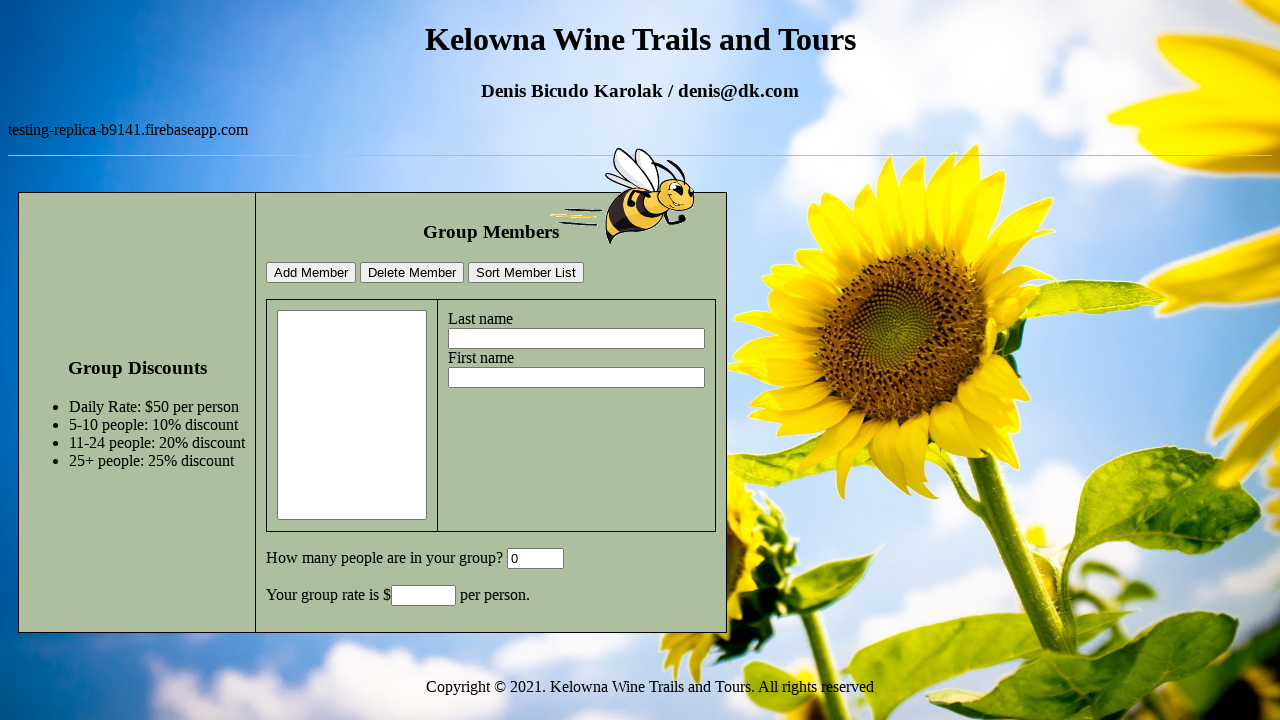

Filled lastname field with 'Due' on #lastname
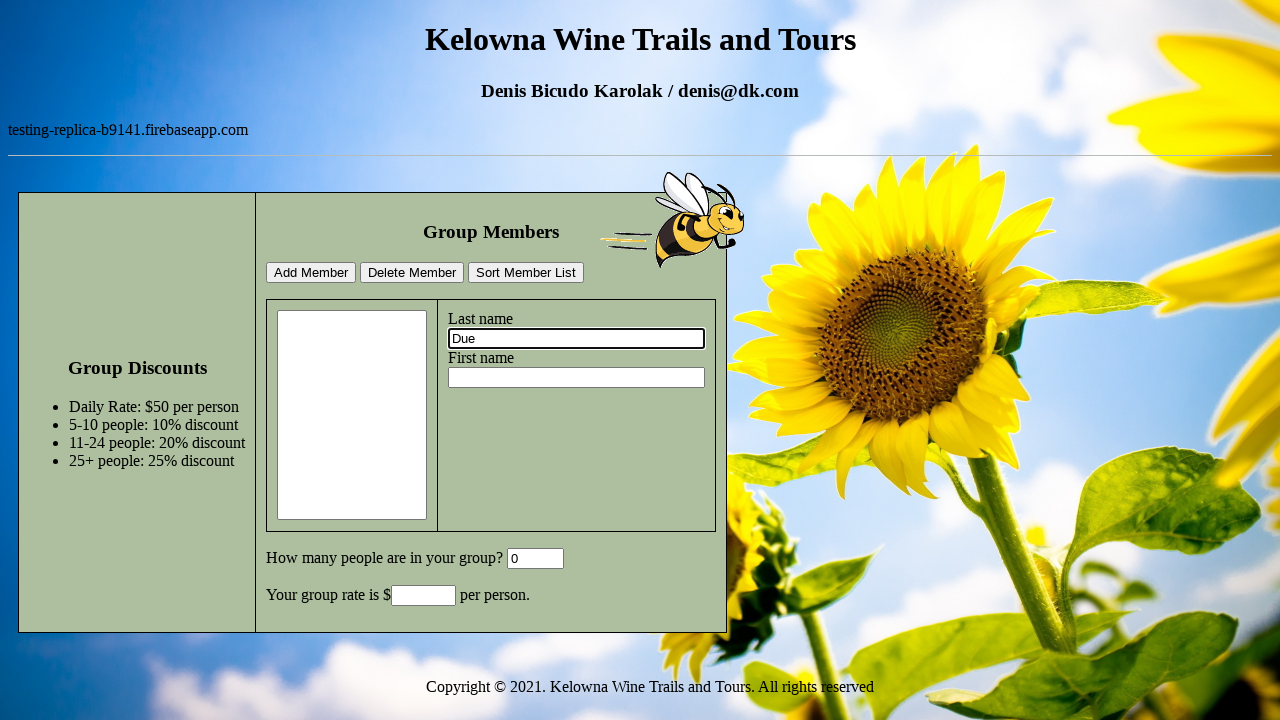

Filled firstname field with 'John' on #firstname
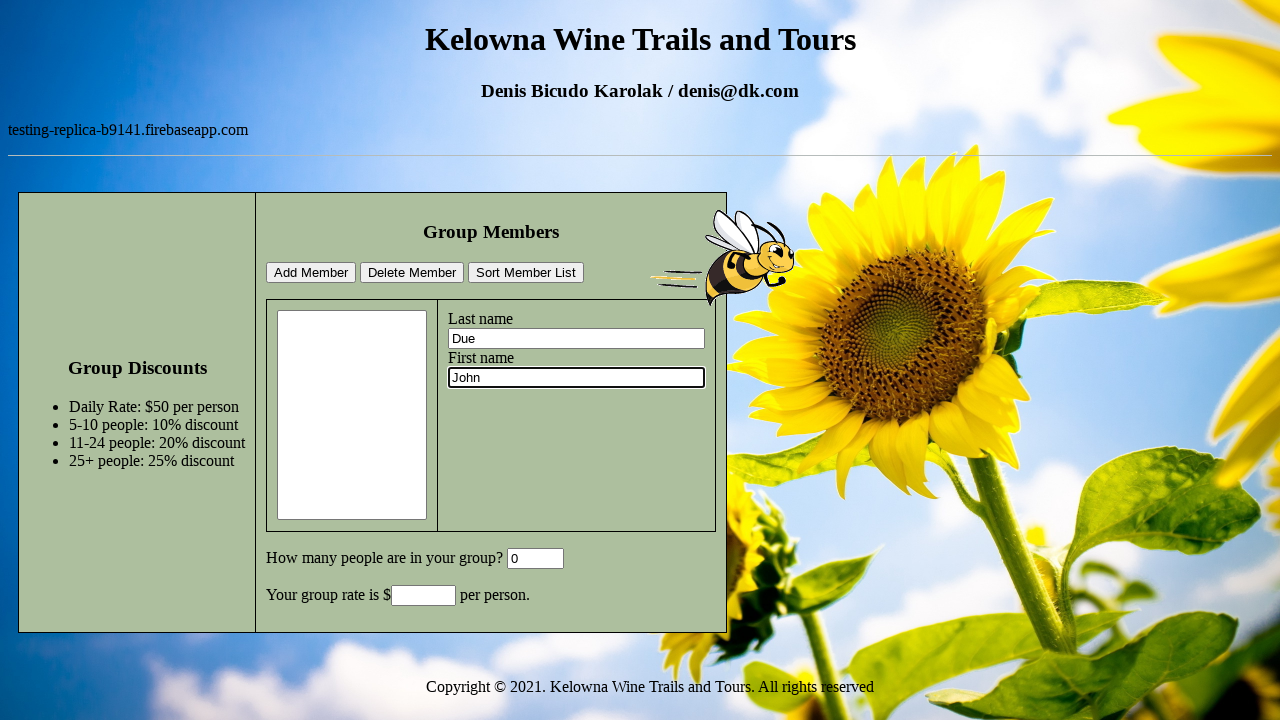

Filled GroupSize field with '5' on #GroupSize
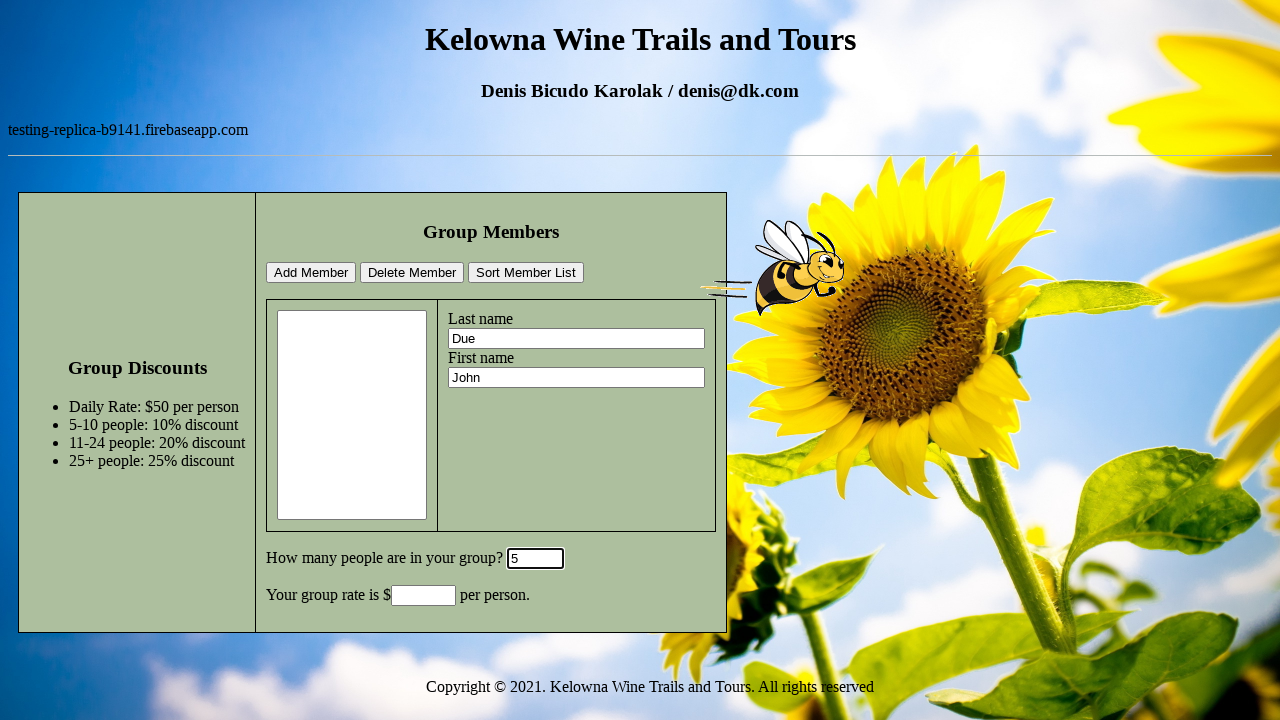

Clicked add member button to add 'Due, John' with group size 5 at (311, 273) on #addMemberBtn
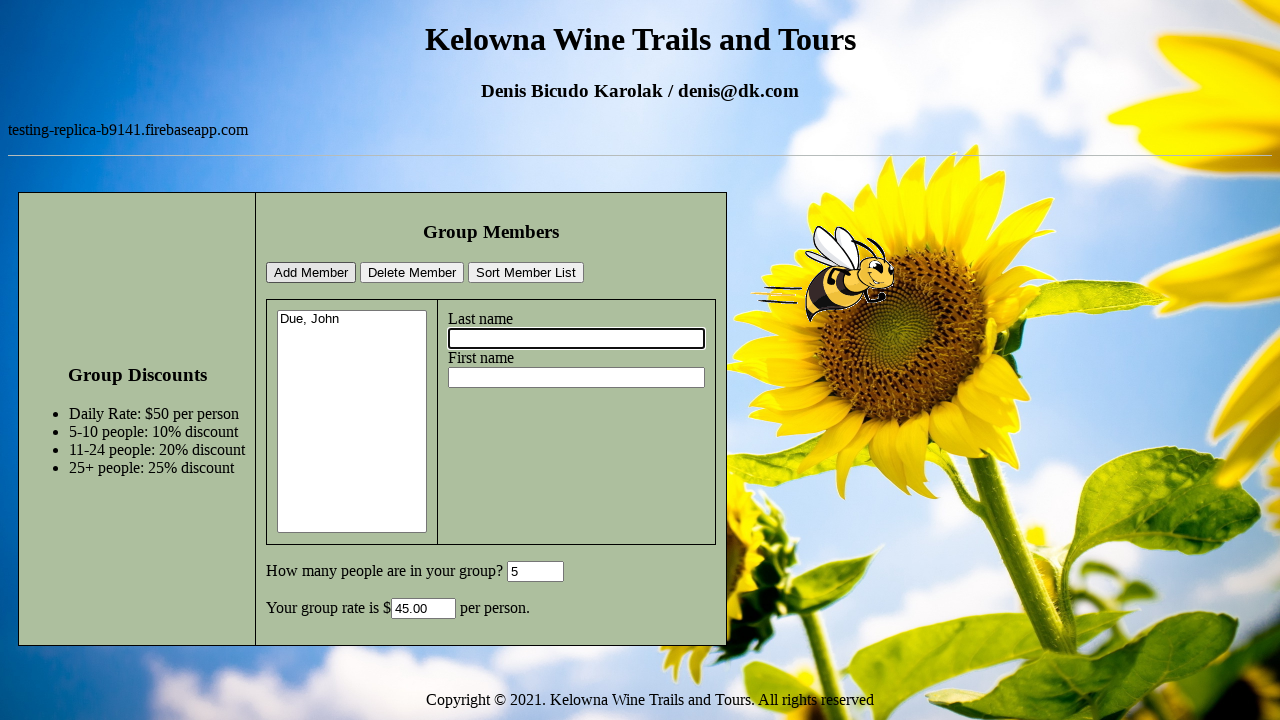

Members dropdown loaded
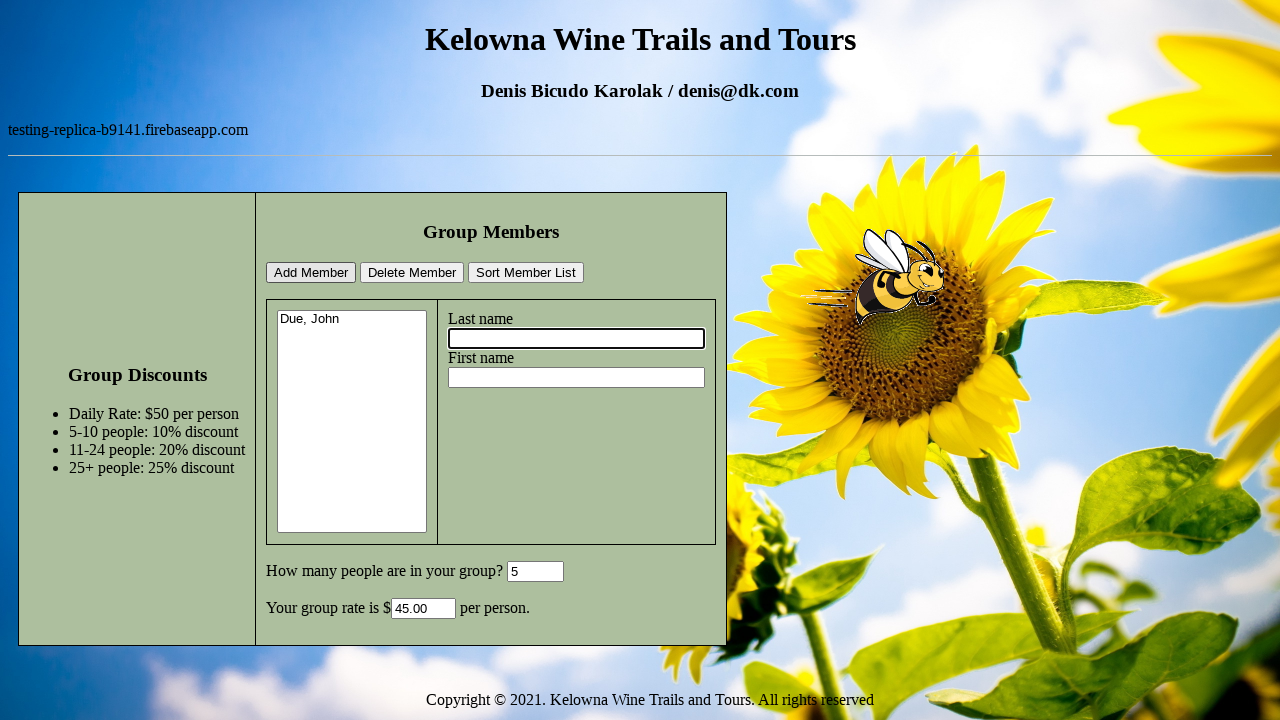

Selected member 'Due, John' from dropdown on #members
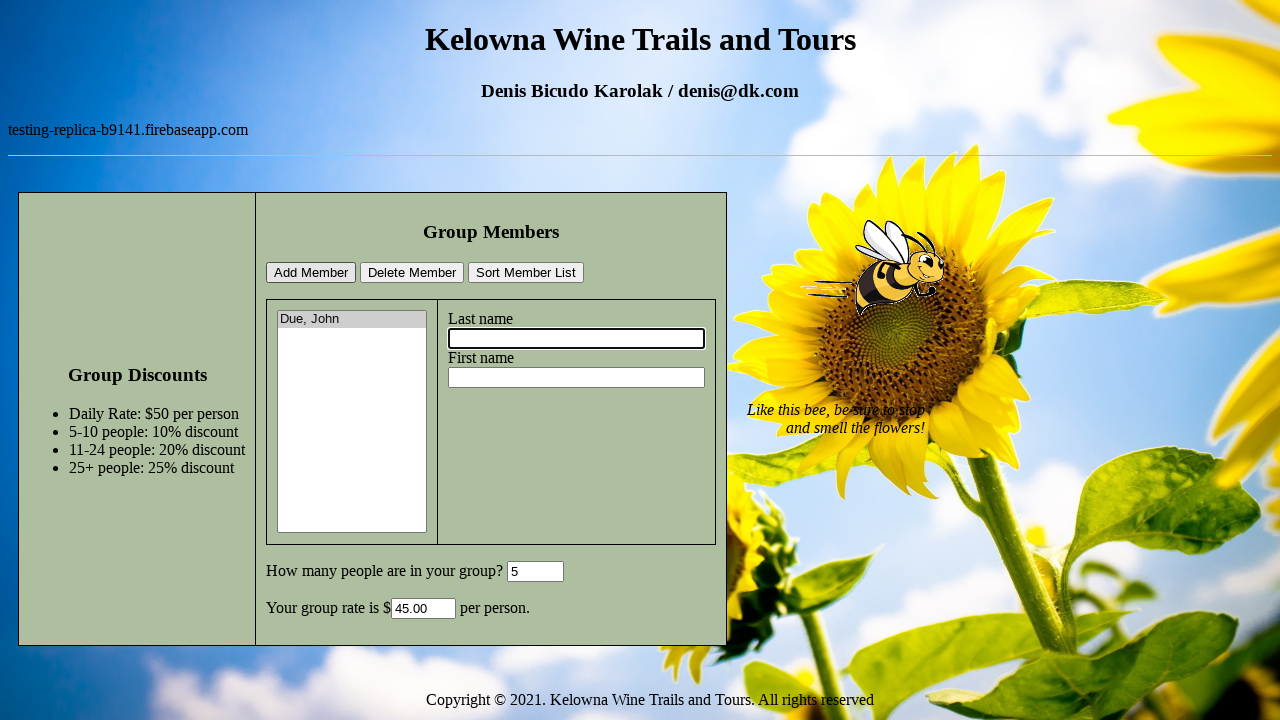

Clicked delete member button at (412, 273) on #deleteMemberBtn
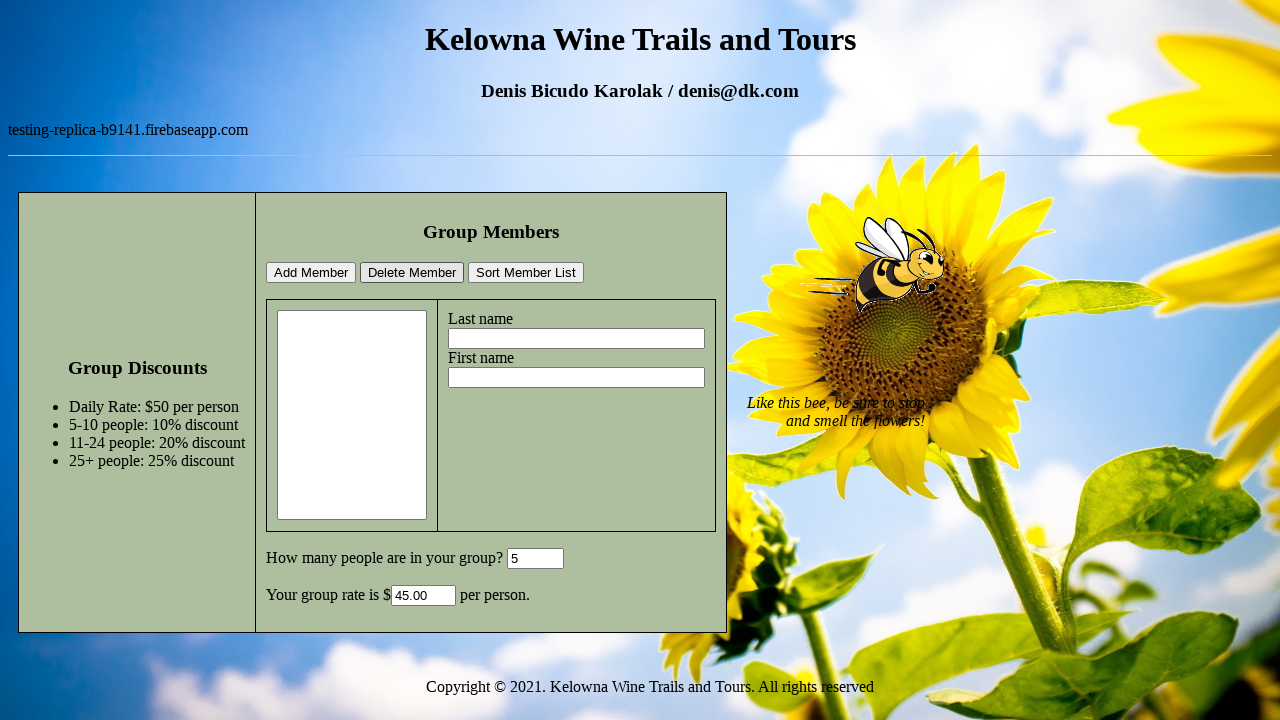

Accepted delete confirmation dialog
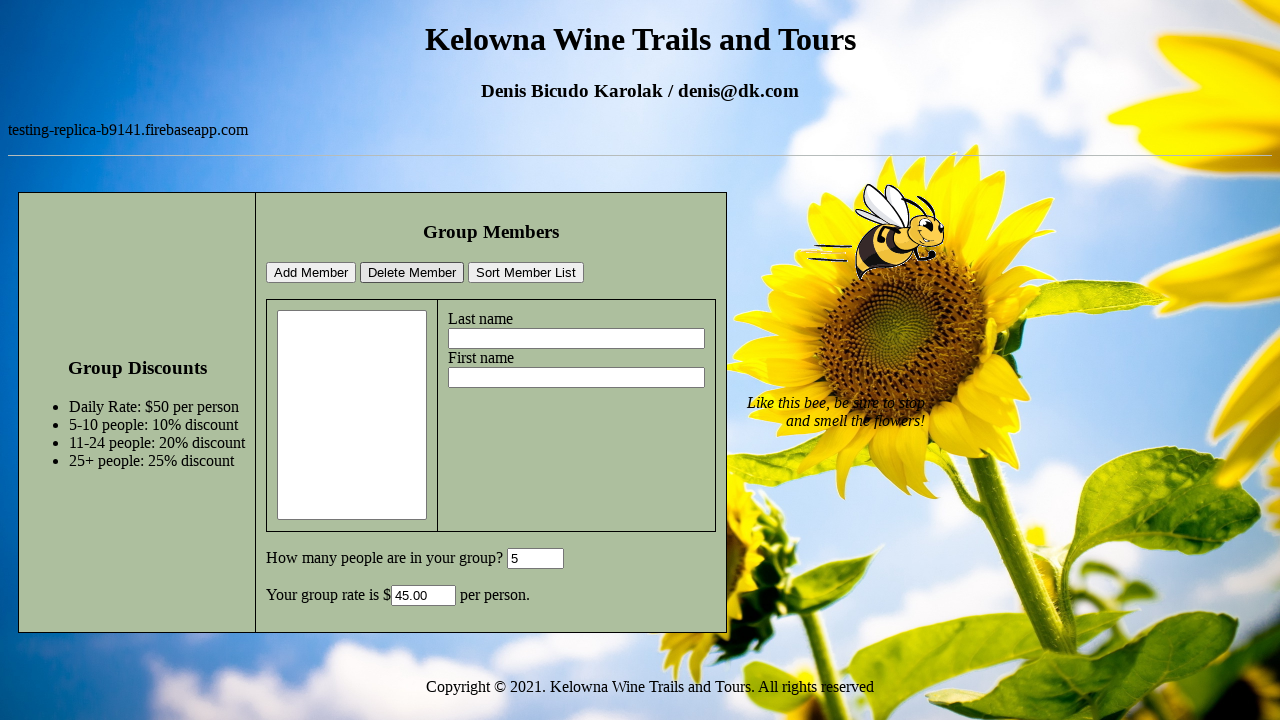

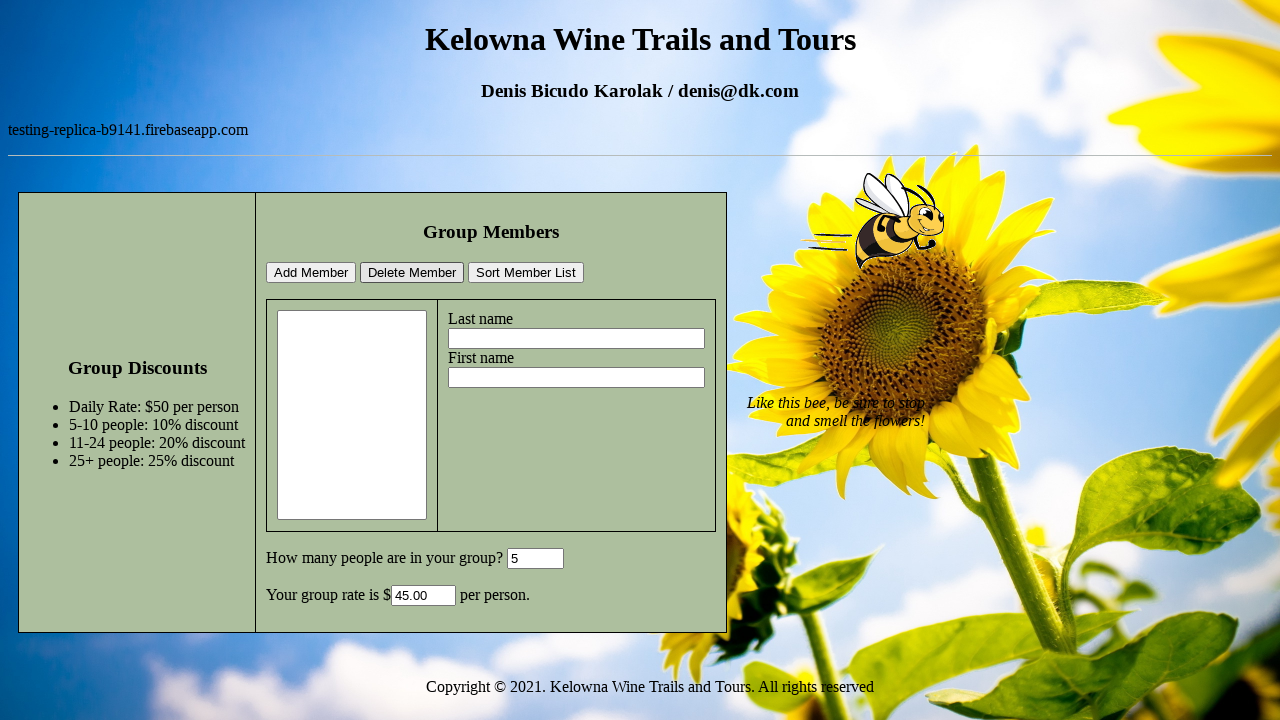